Tests dynamic controls on a page by removing a checkbox and enabling a disabled input field, verifying the asynchronous state changes.

Starting URL: https://the-internet.herokuapp.com/

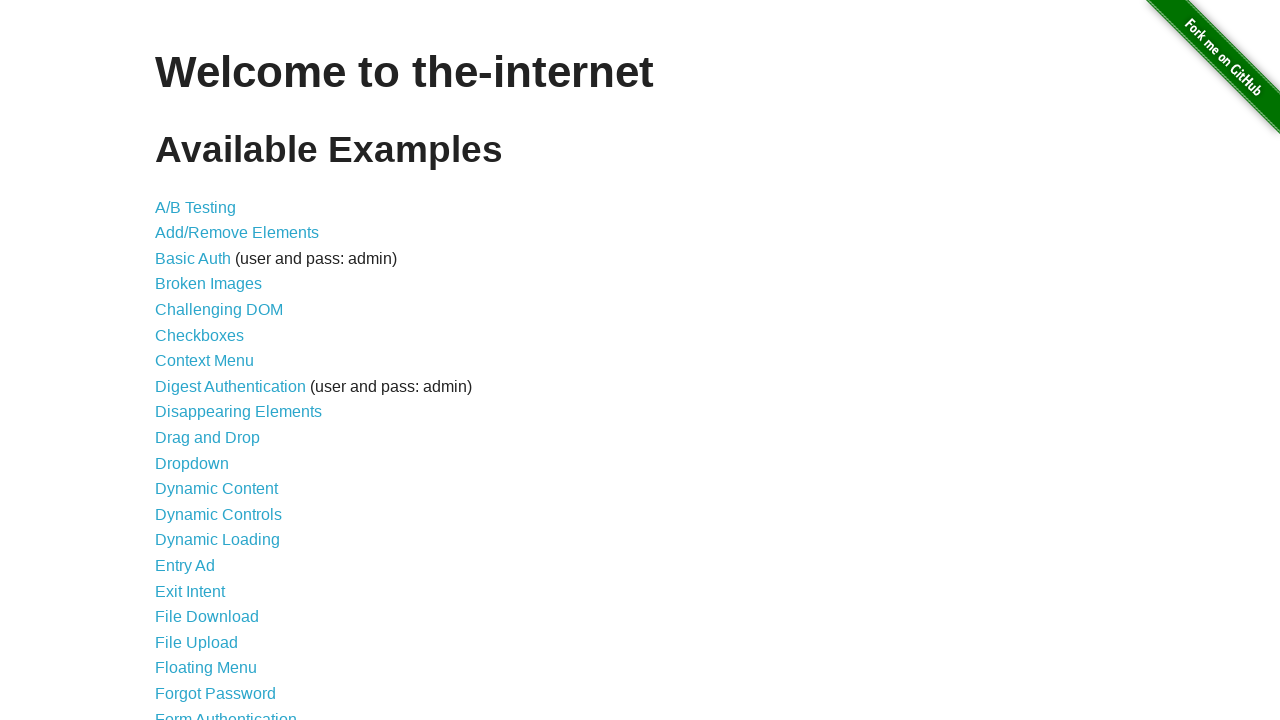

Clicked on Dynamic Controls link at (218, 514) on internal:role=link[name="Dynamic Controls"i]
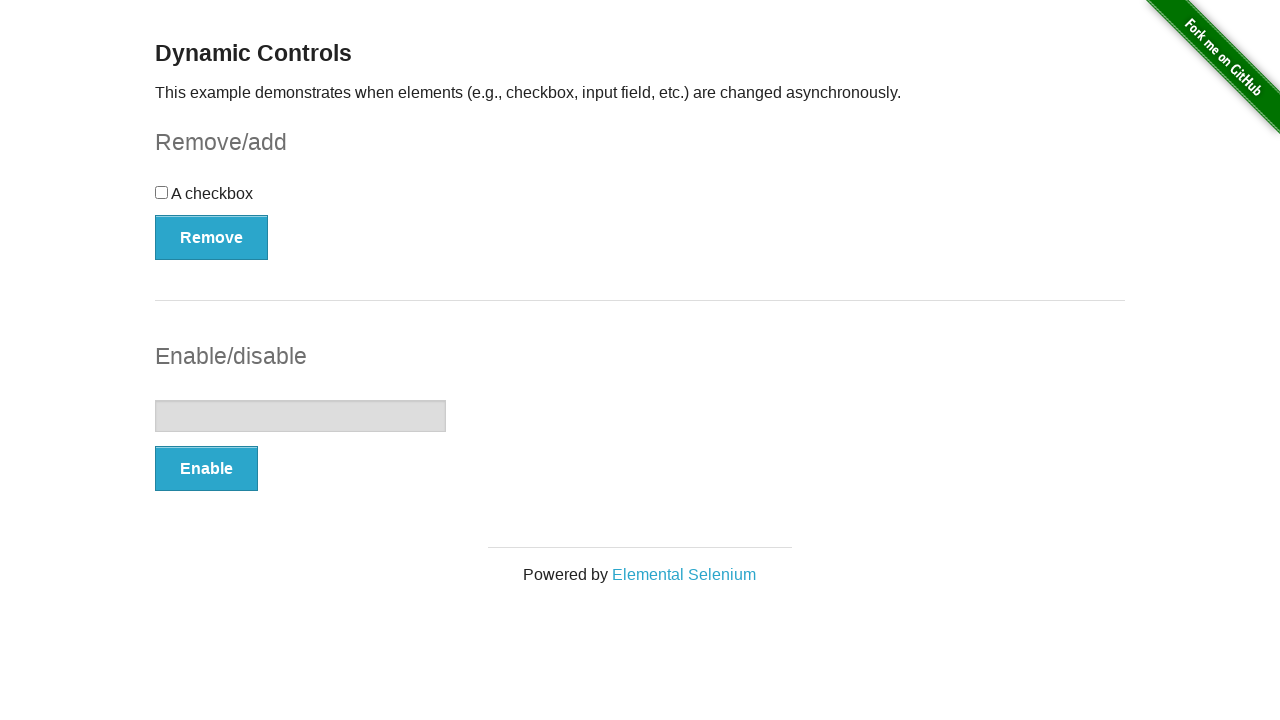

Dynamic Controls page loaded successfully
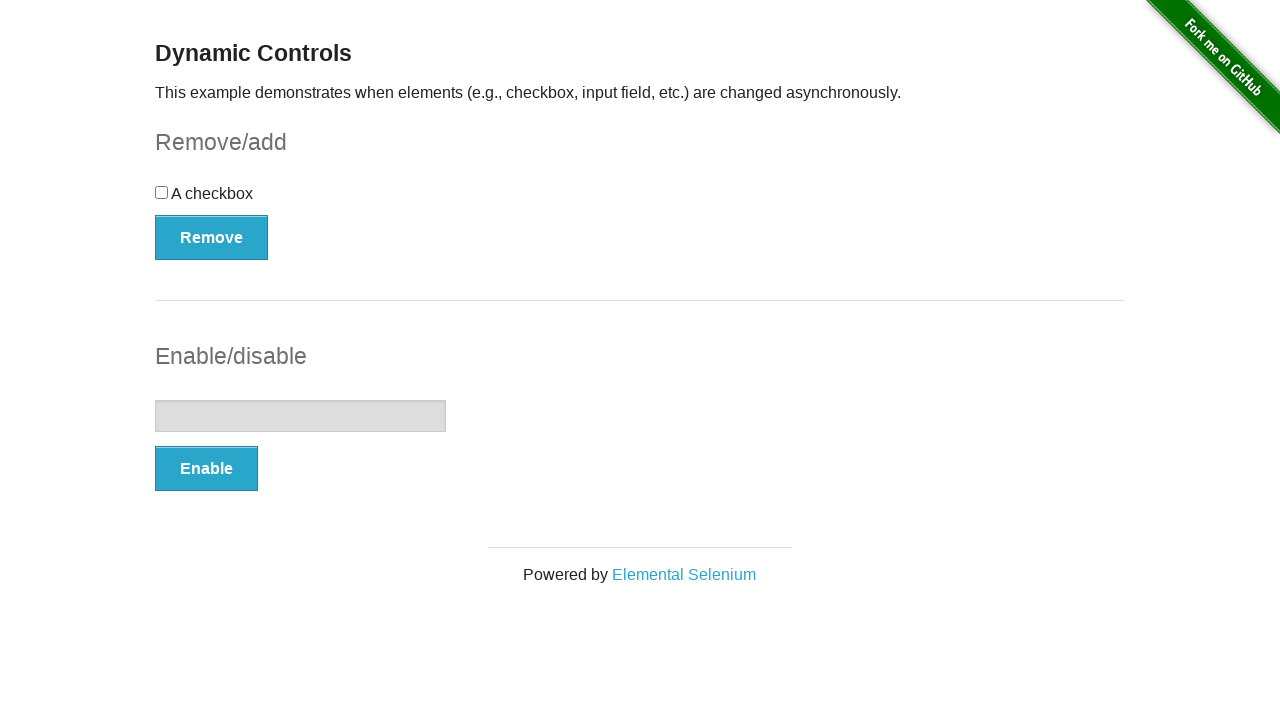

Clicked Remove button to remove checkbox at (212, 237) on internal:role=button[name="Remove"i]
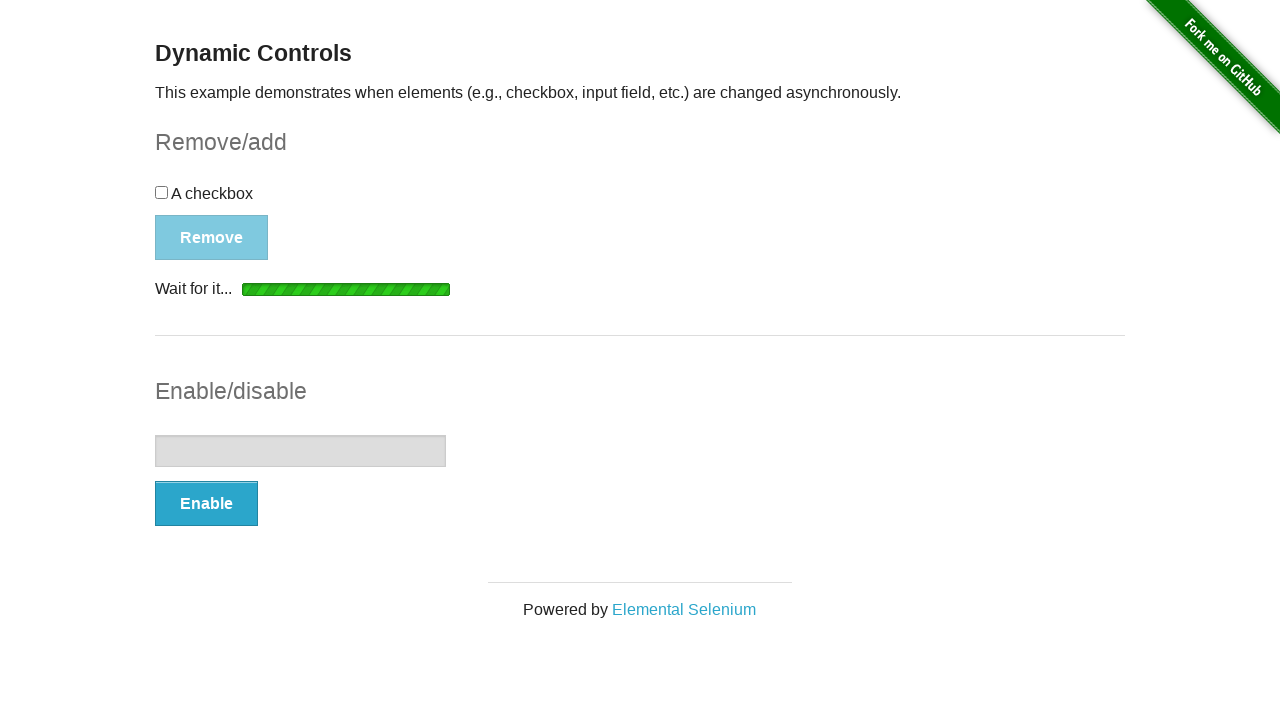

Checkbox removed successfully - confirmation message displayed
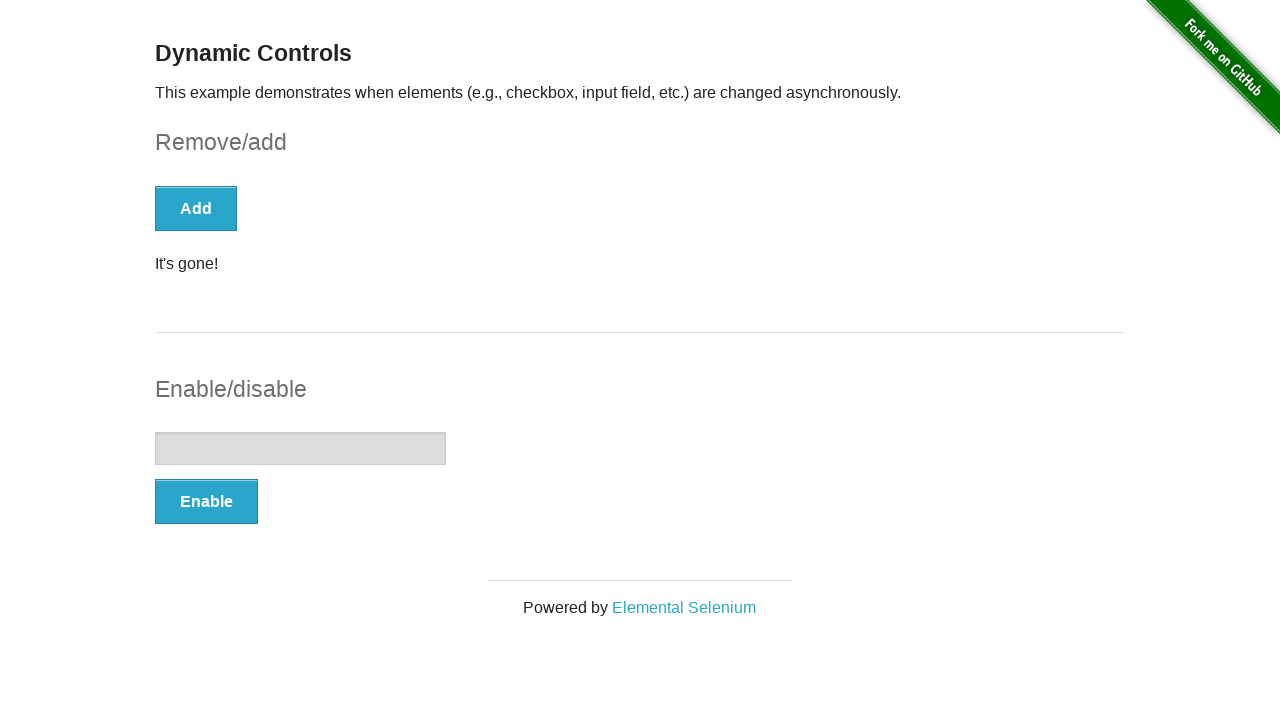

Clicked Enable button to enable input field at (206, 501) on internal:role=button[name="Enable"i]
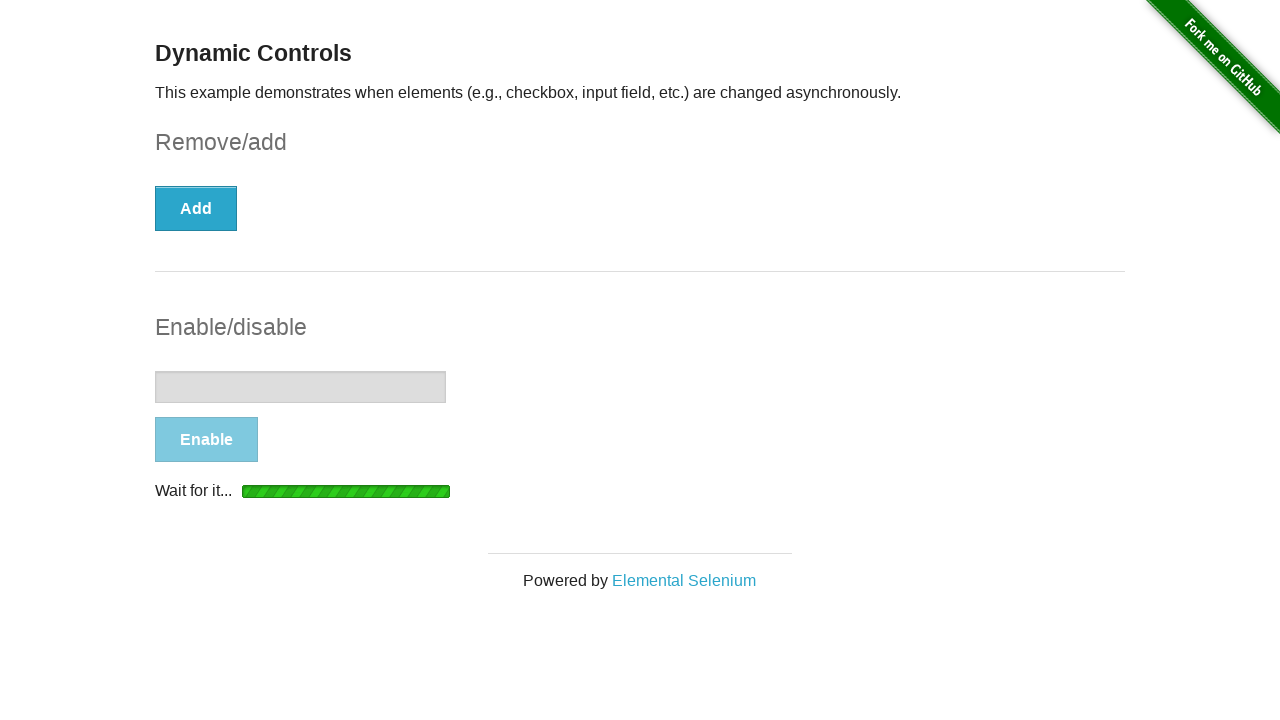

Input field enabled successfully
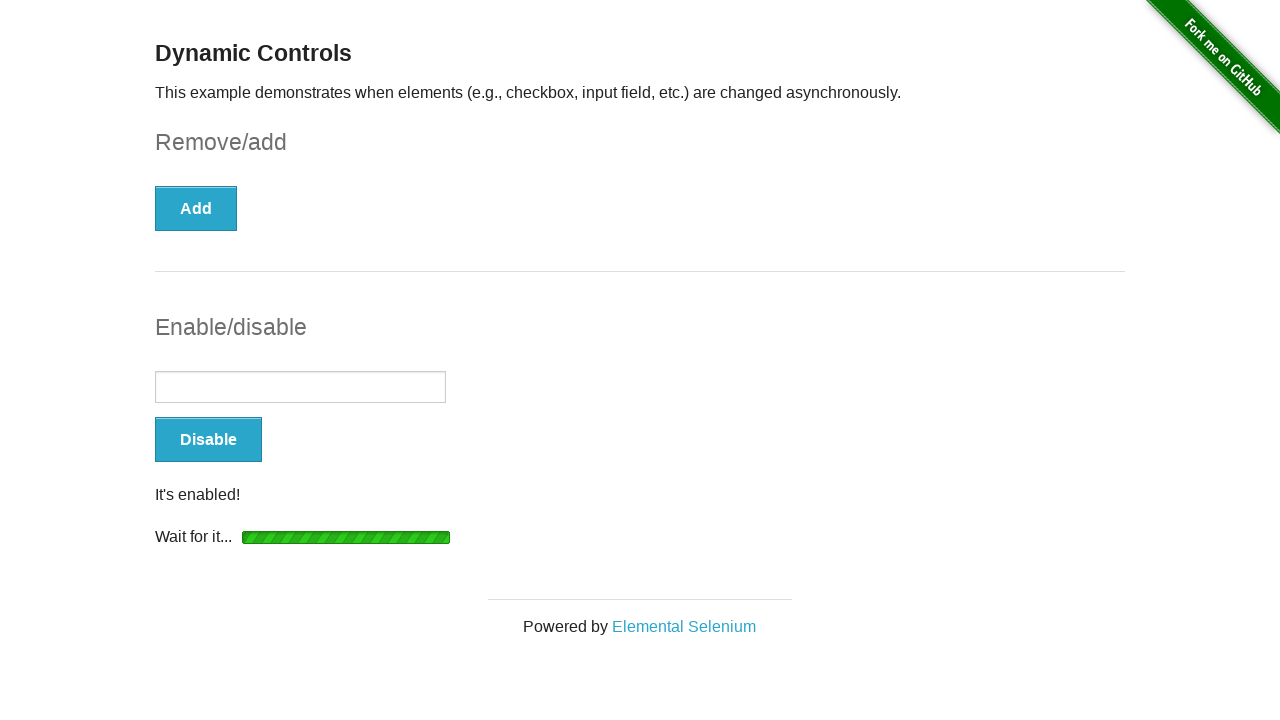

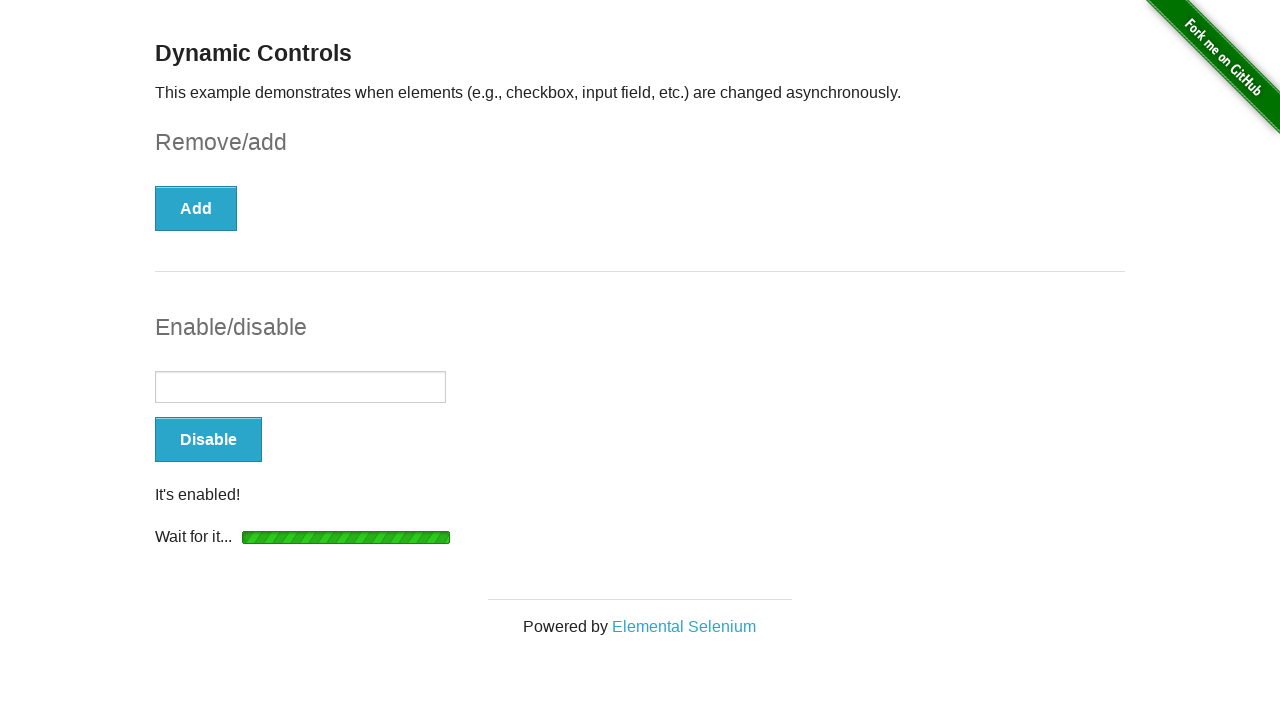